Interacts with elements inside a shadow DOM by accessing the shadow root and clicking on an element within it

Starting URL: https://selectorshub.com/xpath-practice-page/

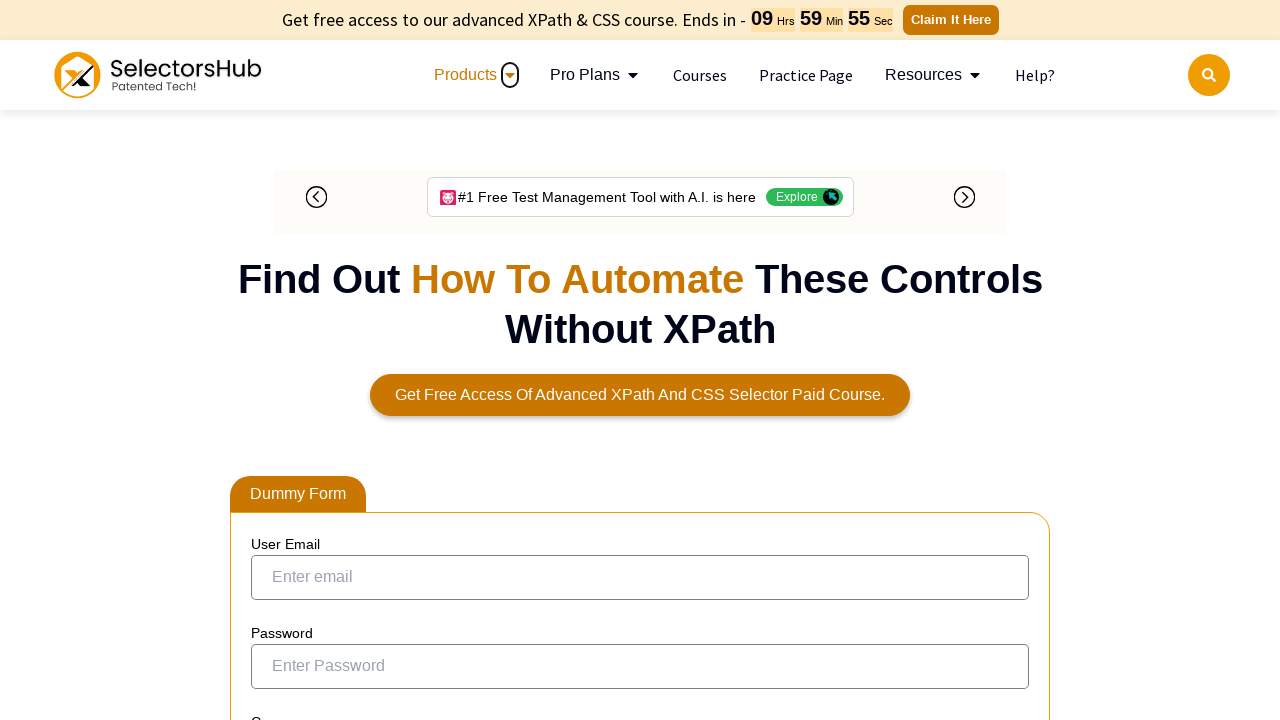

Waited for shadow DOM host element #userName to be available
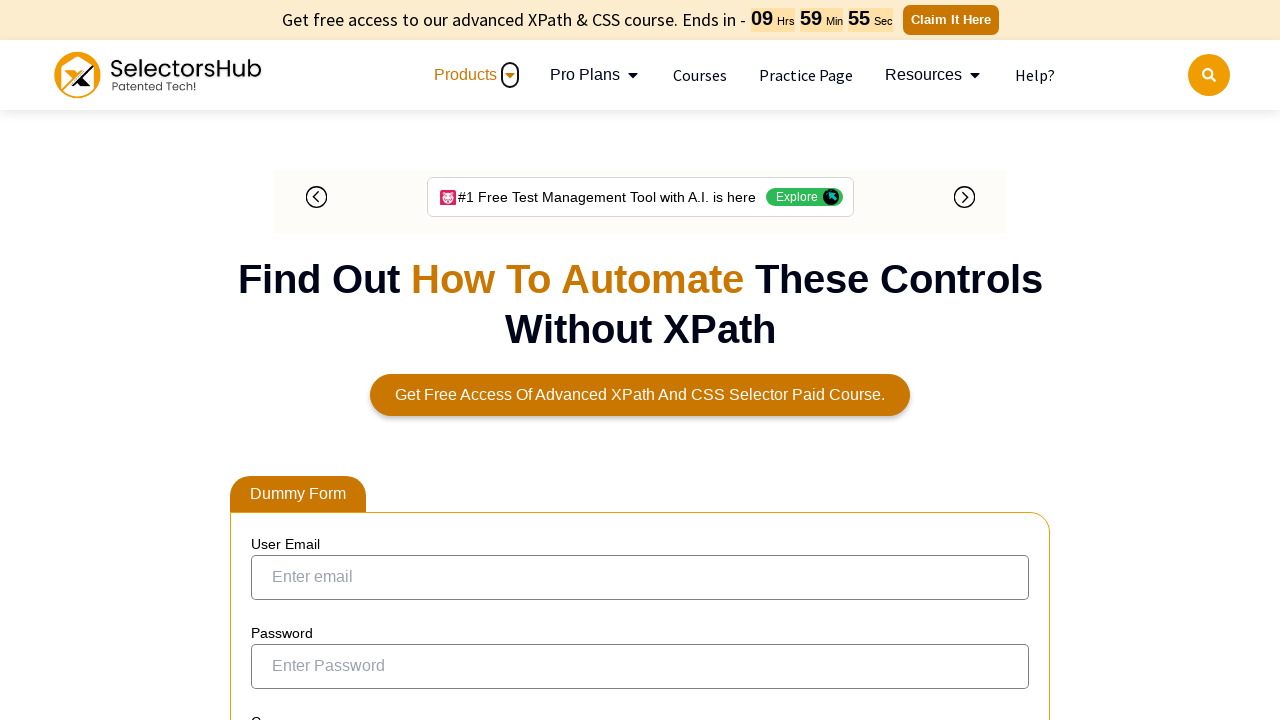

Clicked #concepts element inside shadow DOM at (640, 361) on #userName >> #concepts
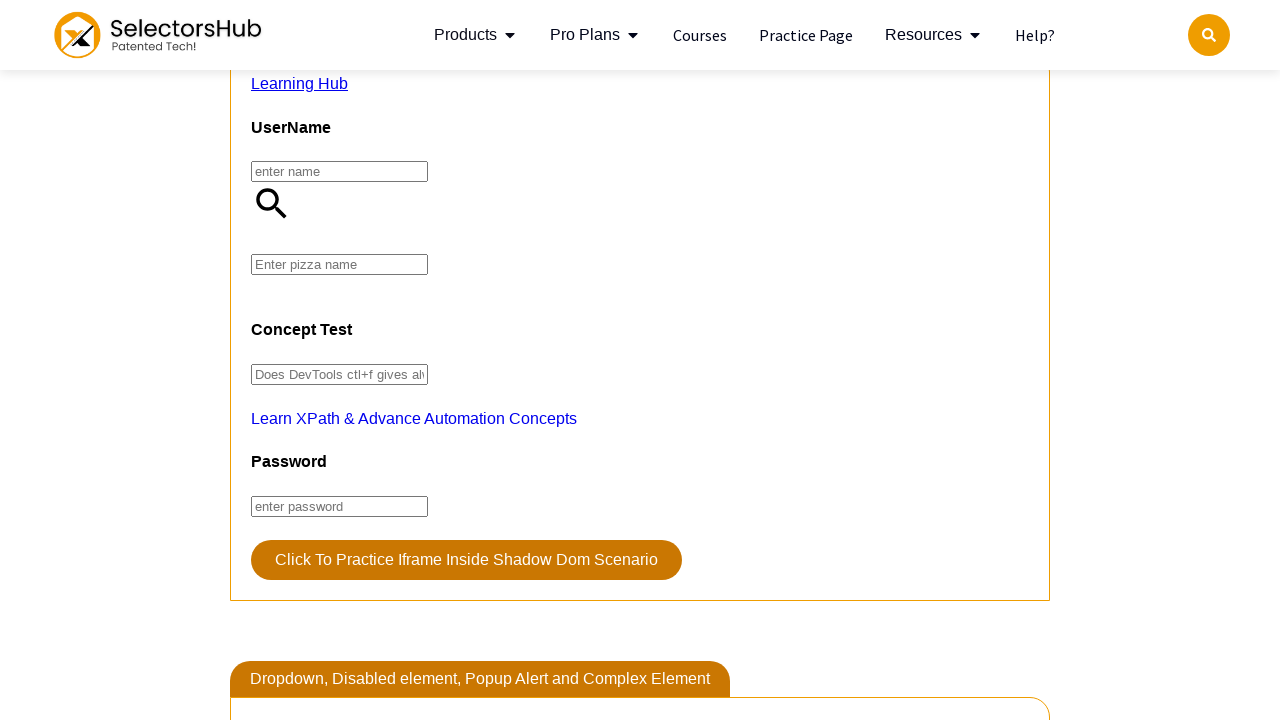

Pressed Tab key
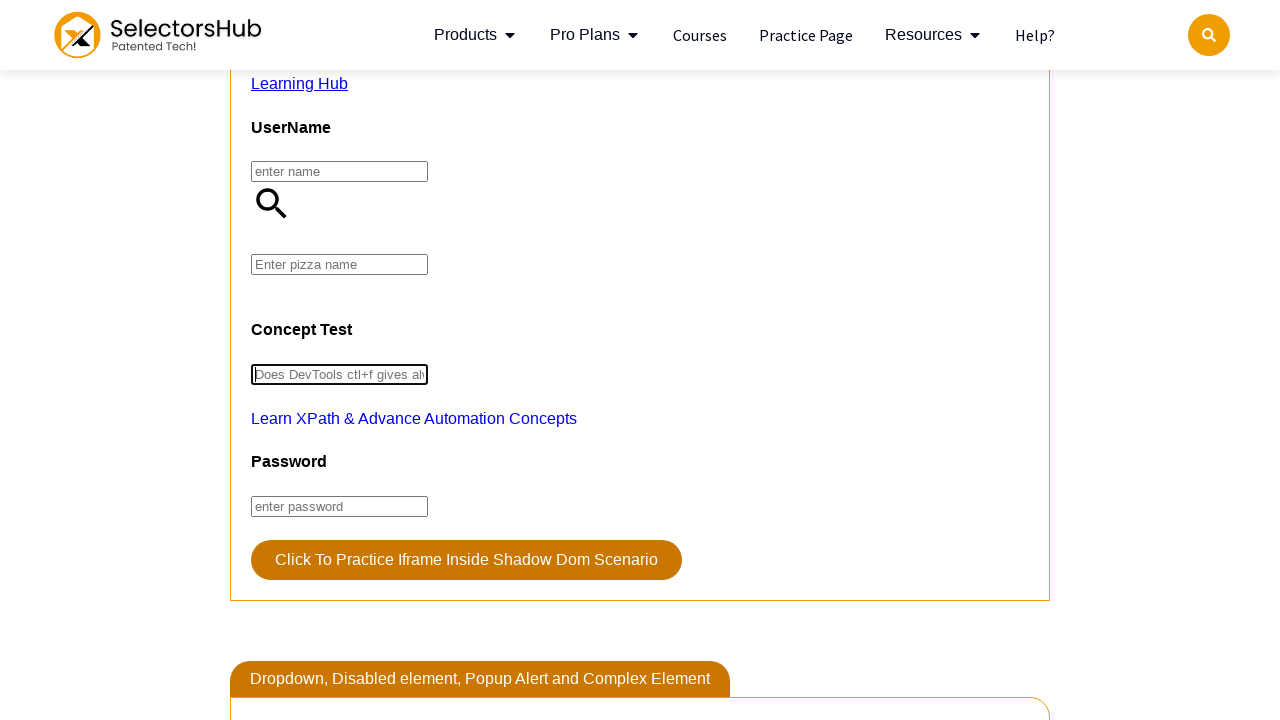

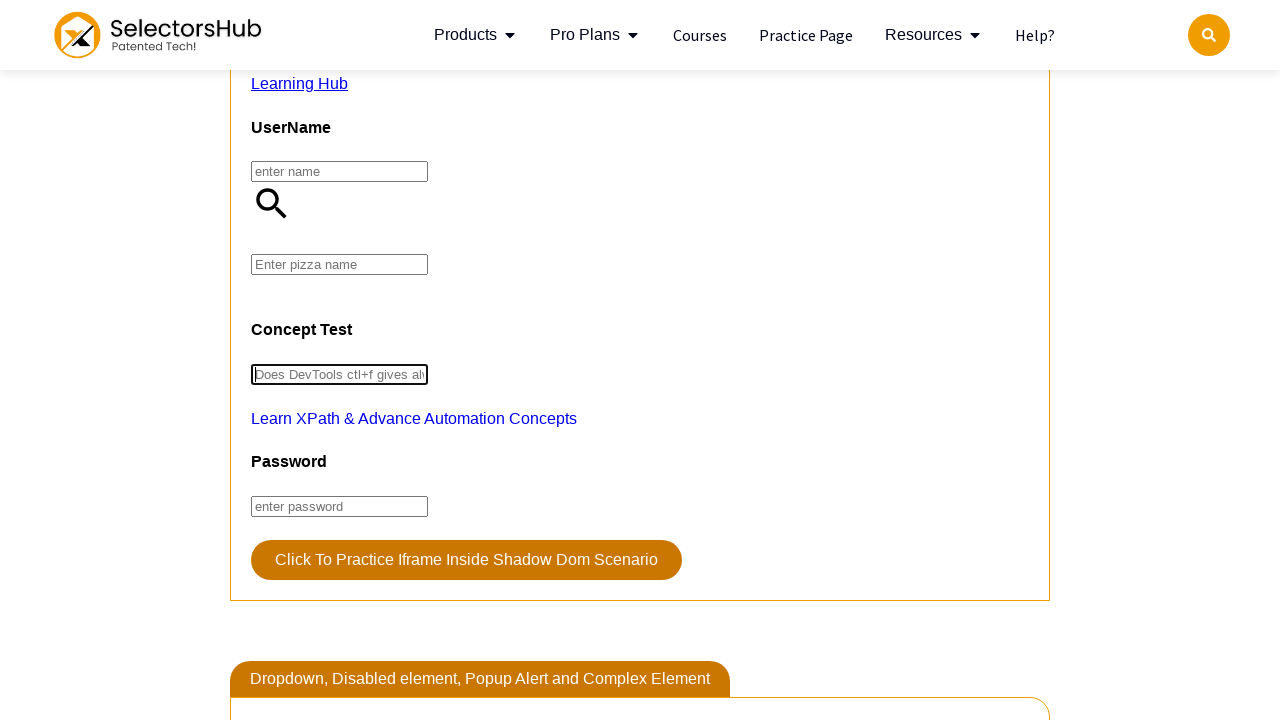